Tests that the Clear completed button displays correct text after marking an item complete

Starting URL: https://demo.playwright.dev/todomvc

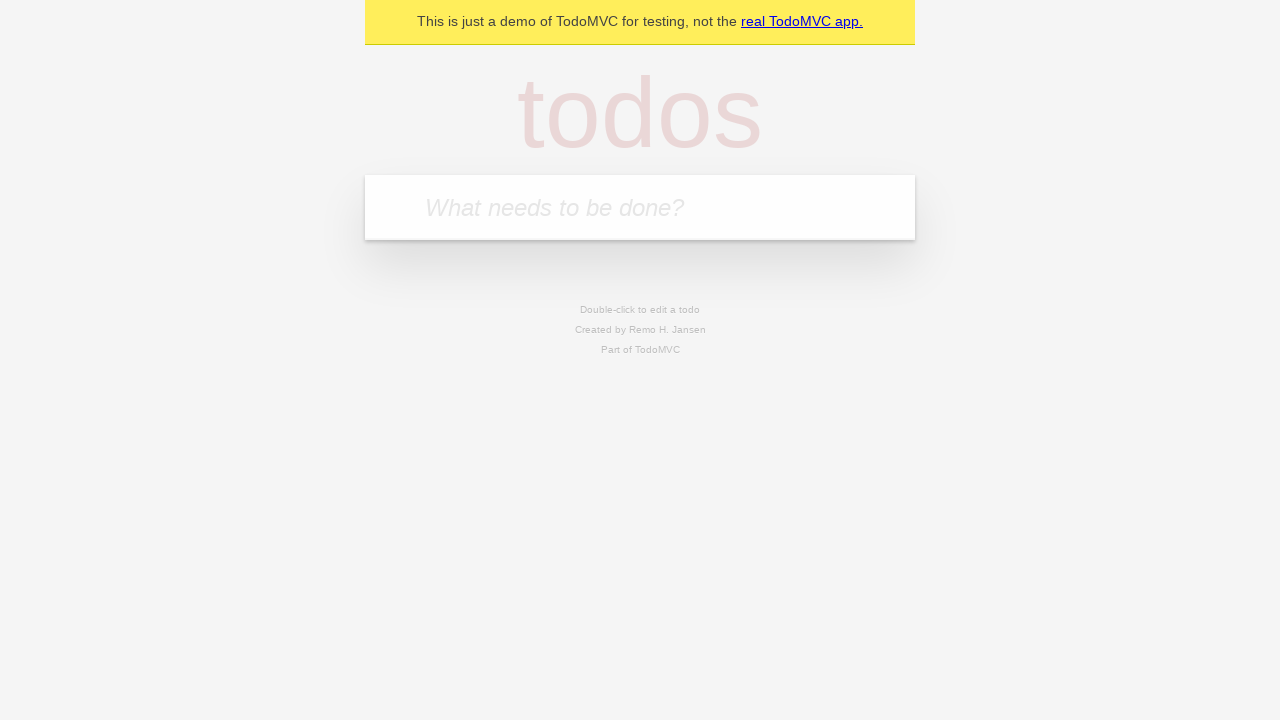

Located the todo input field
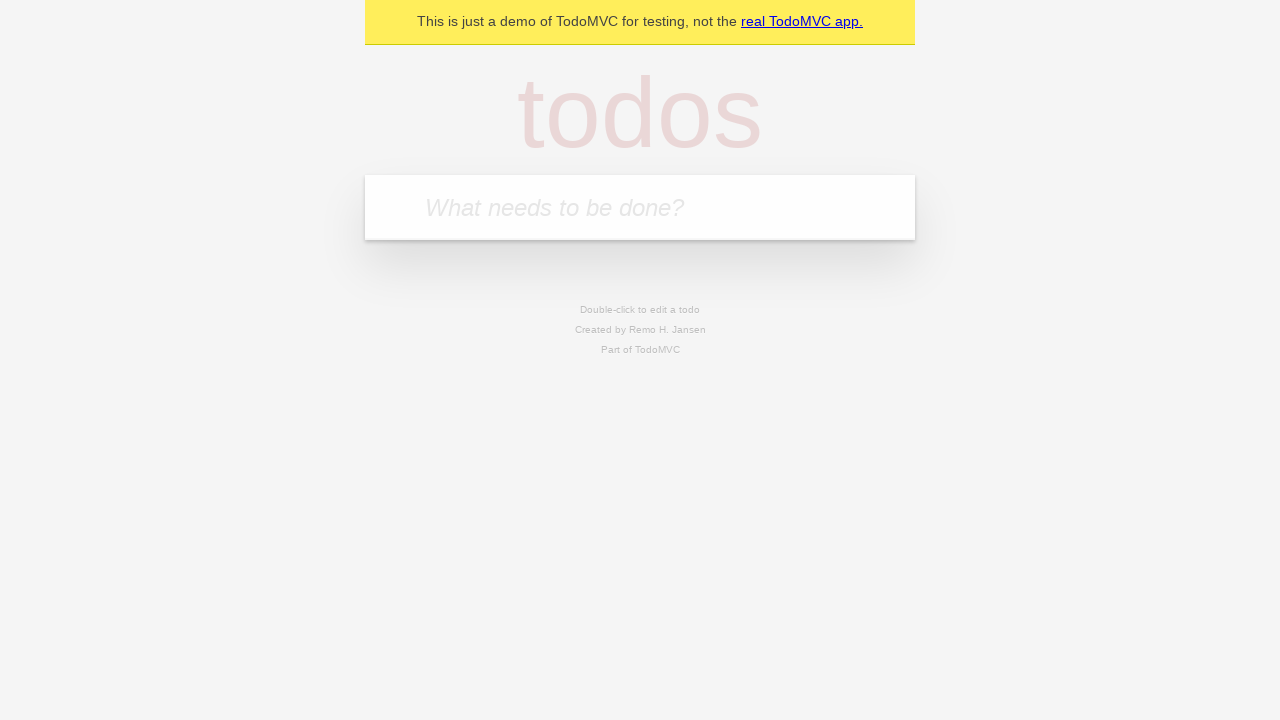

Filled todo input with 'buy some cheese' on internal:attr=[placeholder="What needs to be done?"i]
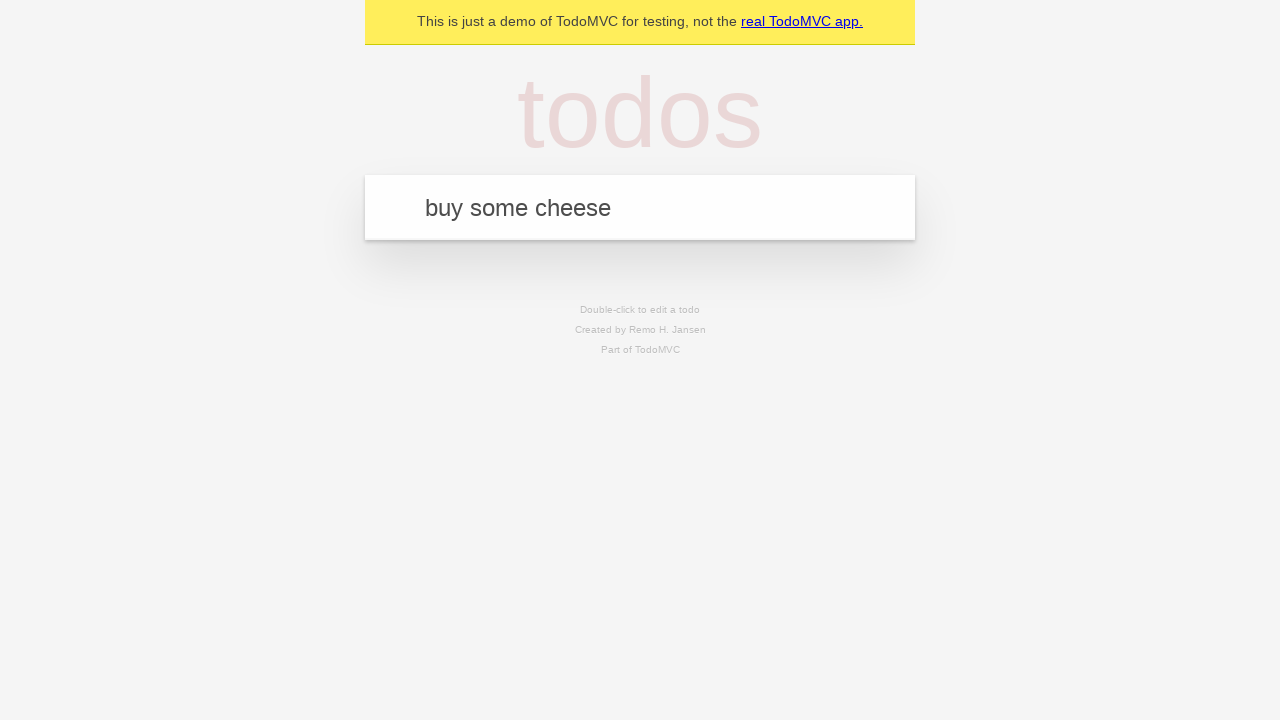

Pressed Enter to add 'buy some cheese' to the todo list on internal:attr=[placeholder="What needs to be done?"i]
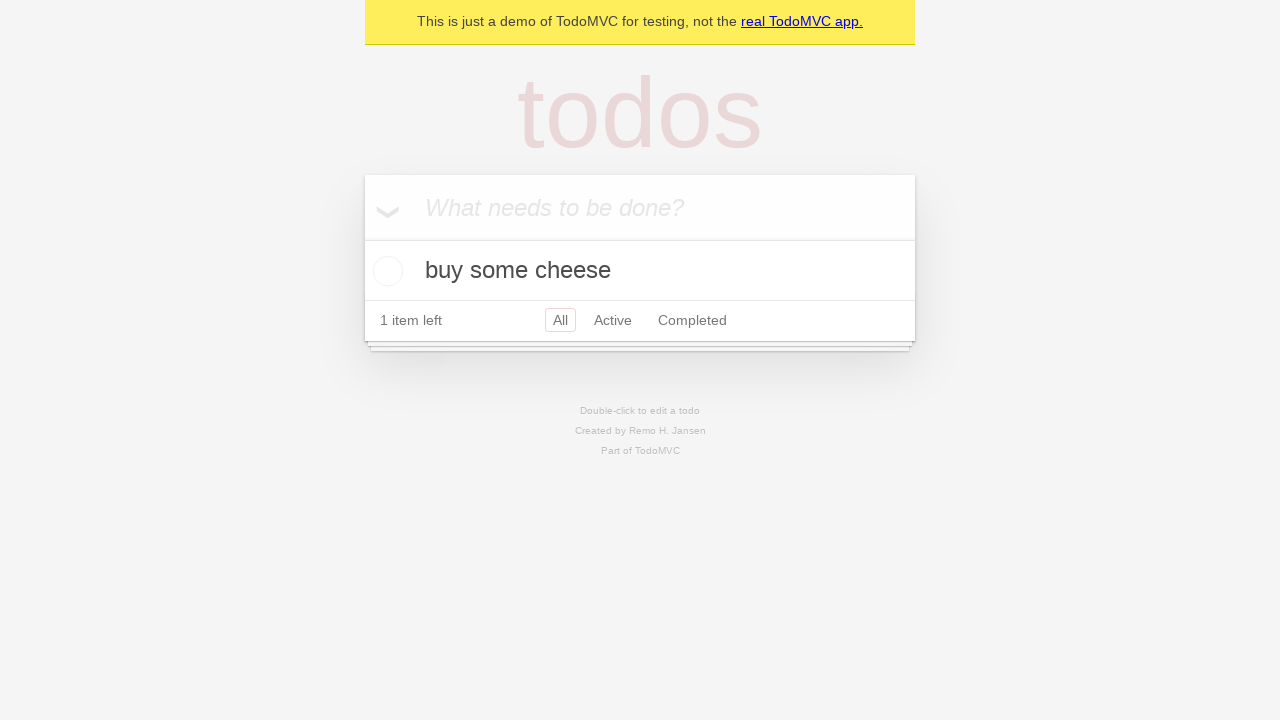

Filled todo input with 'feed the cat' on internal:attr=[placeholder="What needs to be done?"i]
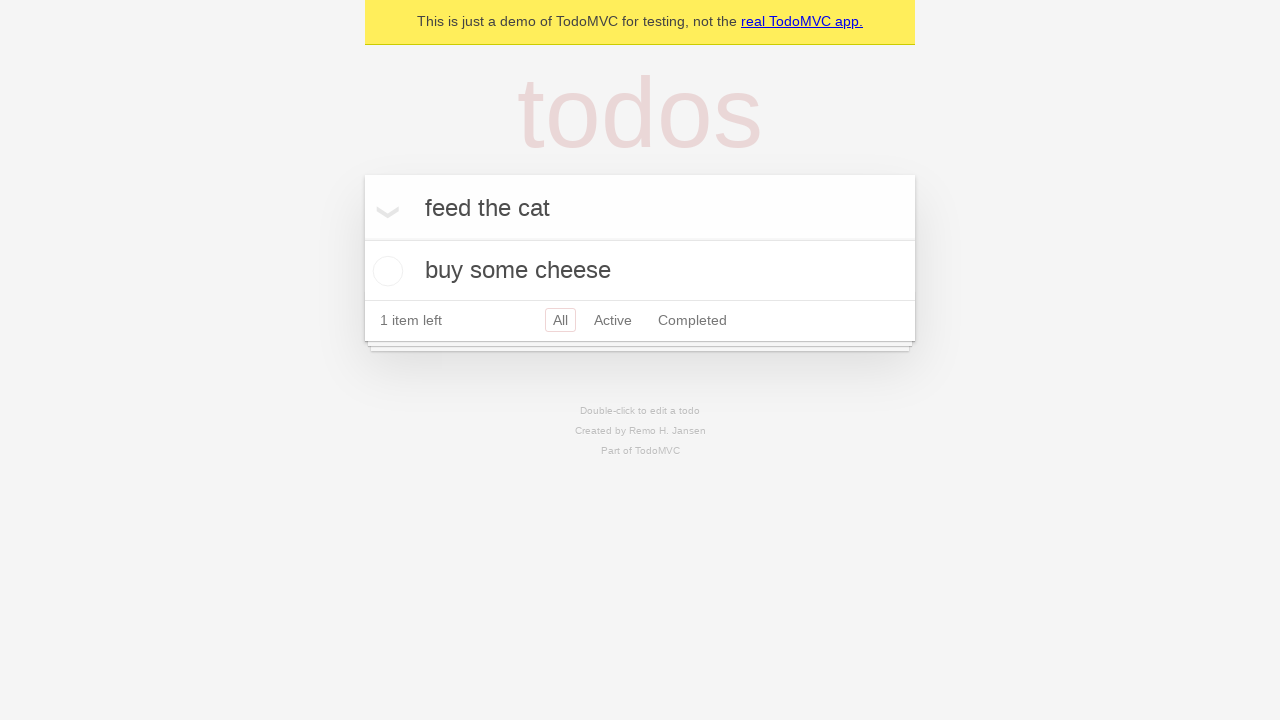

Pressed Enter to add 'feed the cat' to the todo list on internal:attr=[placeholder="What needs to be done?"i]
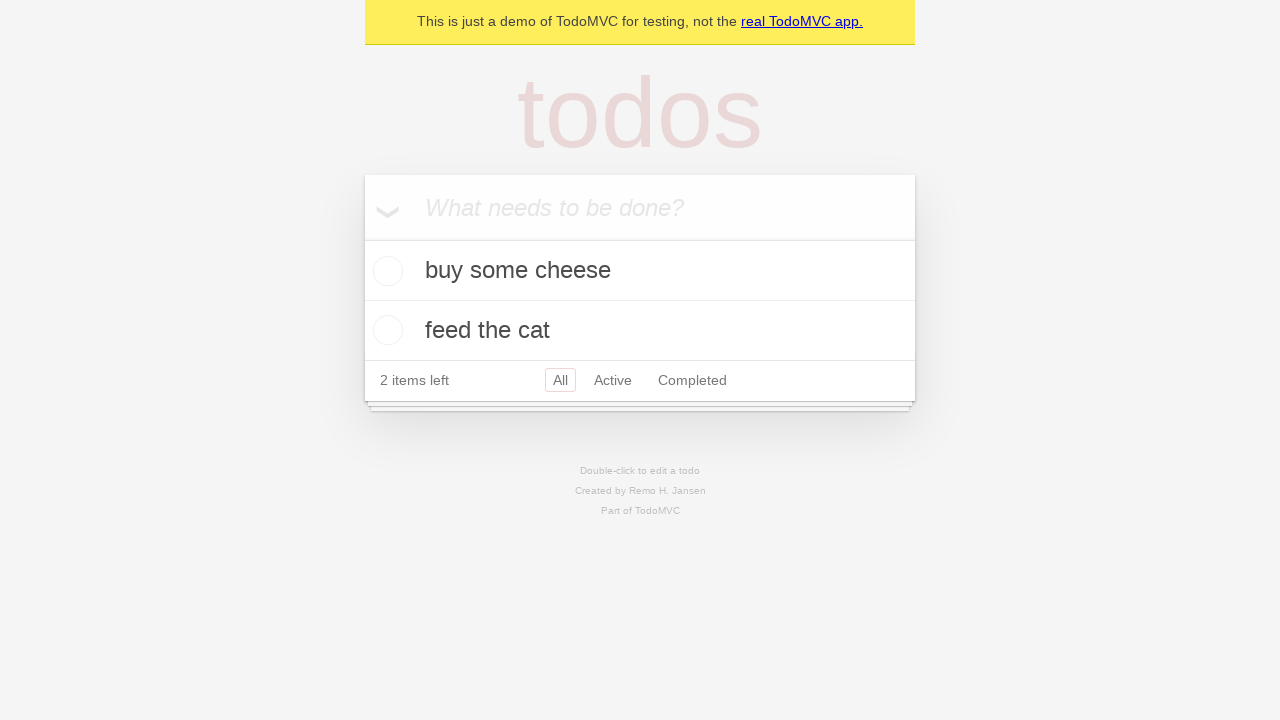

Filled todo input with 'book a doctors appointment' on internal:attr=[placeholder="What needs to be done?"i]
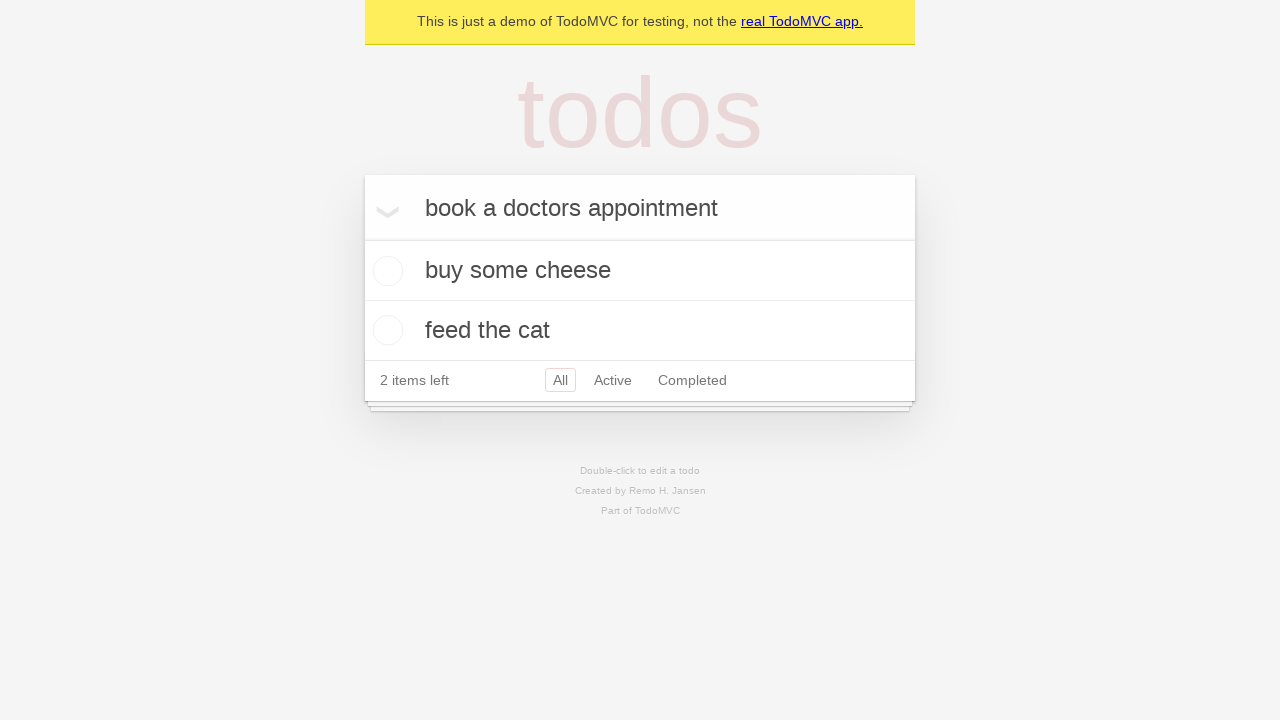

Pressed Enter to add 'book a doctors appointment' to the todo list on internal:attr=[placeholder="What needs to be done?"i]
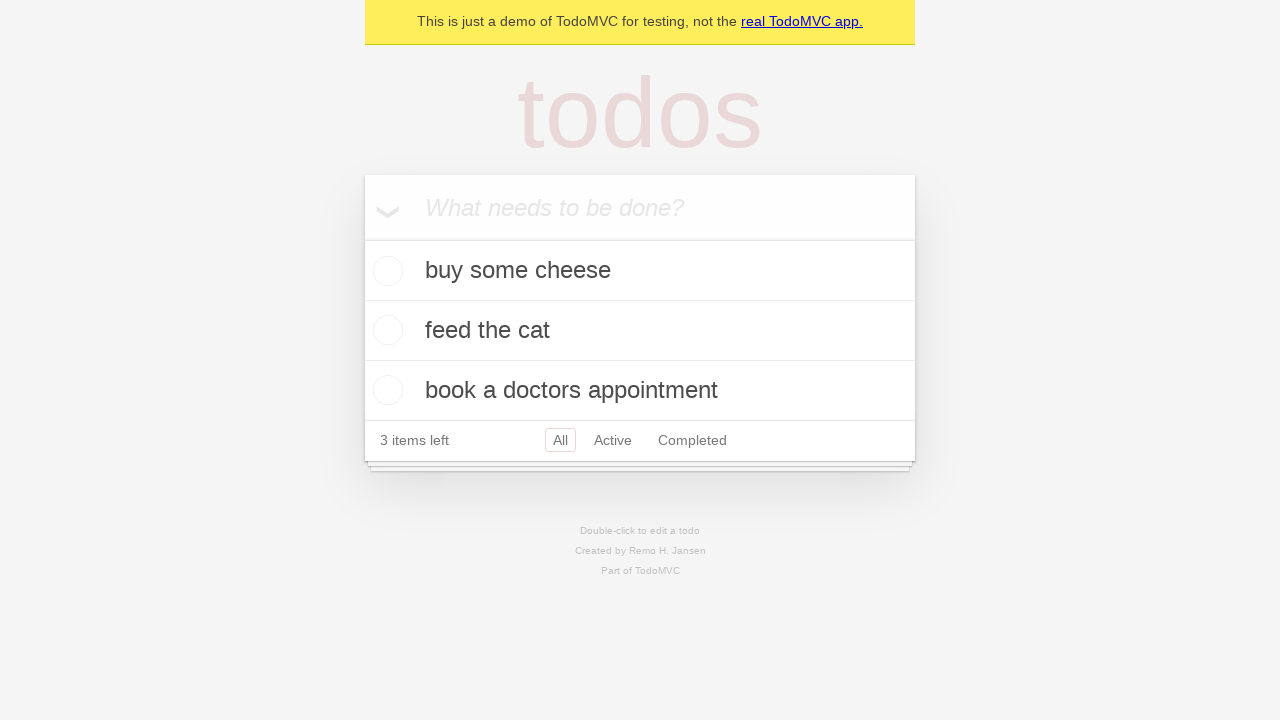

Marked the first todo item as complete at (385, 271) on .todo-list li .toggle >> nth=0
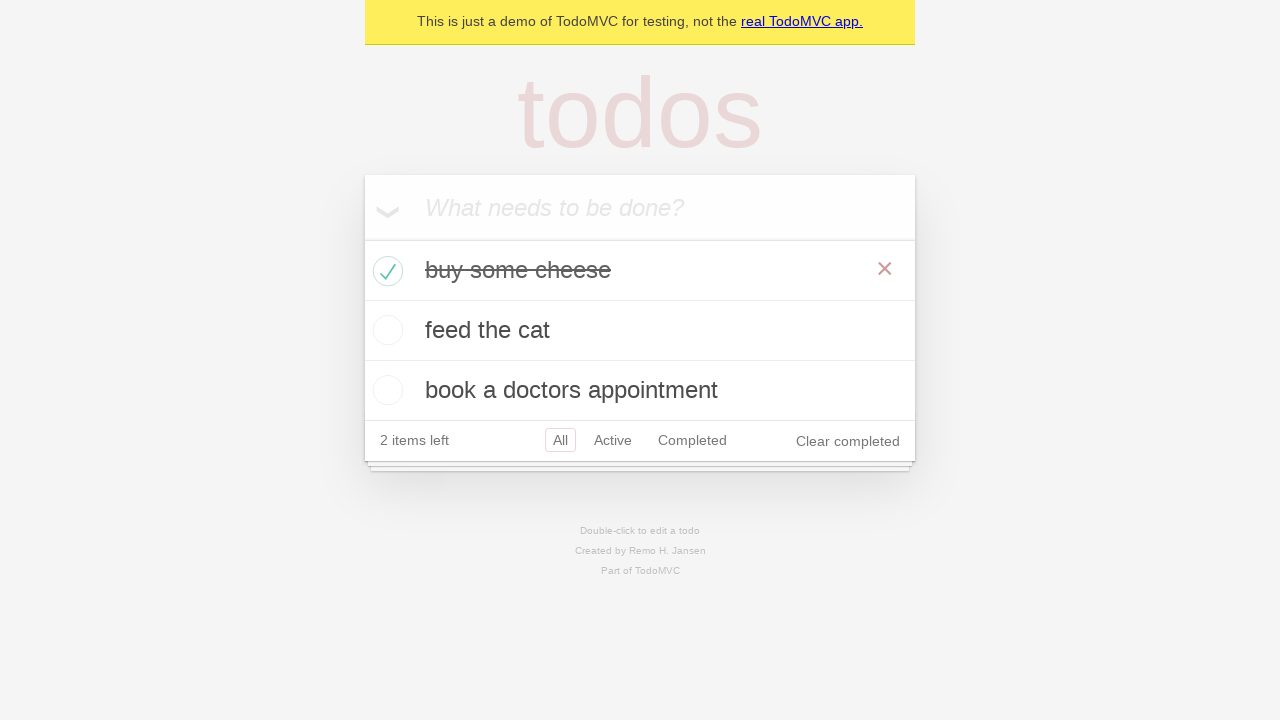

Clear completed button is now visible and ready
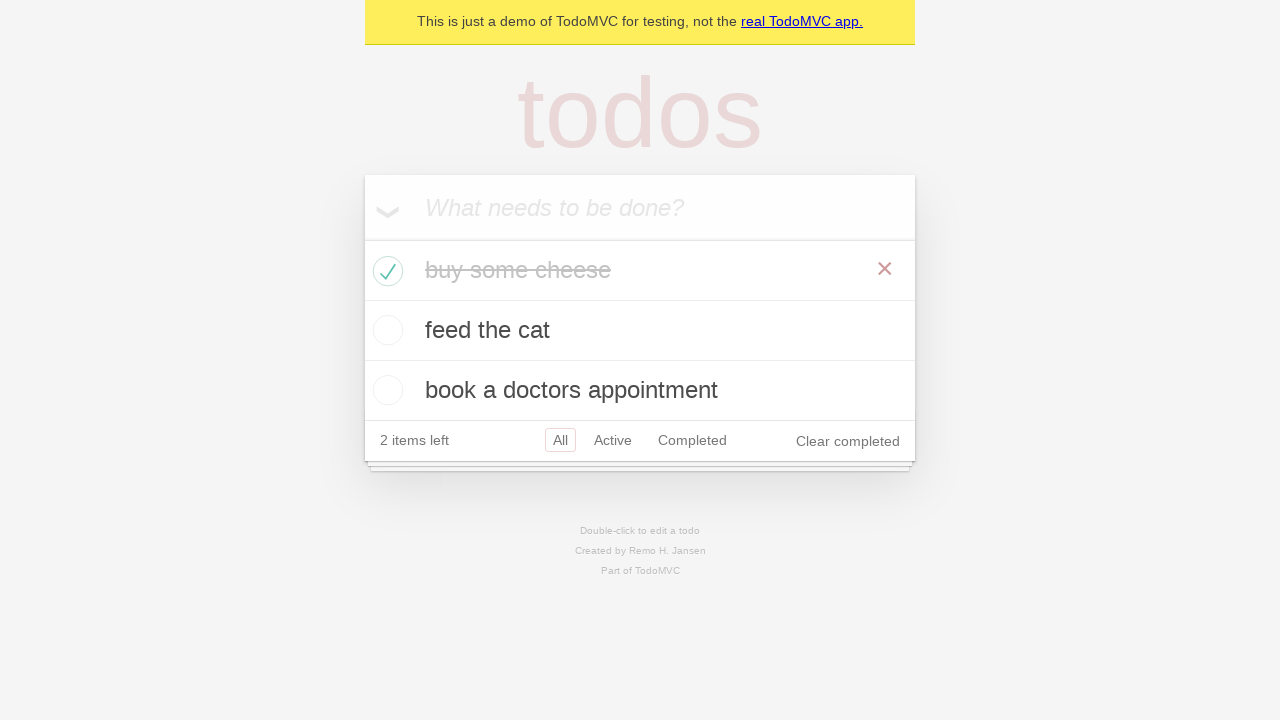

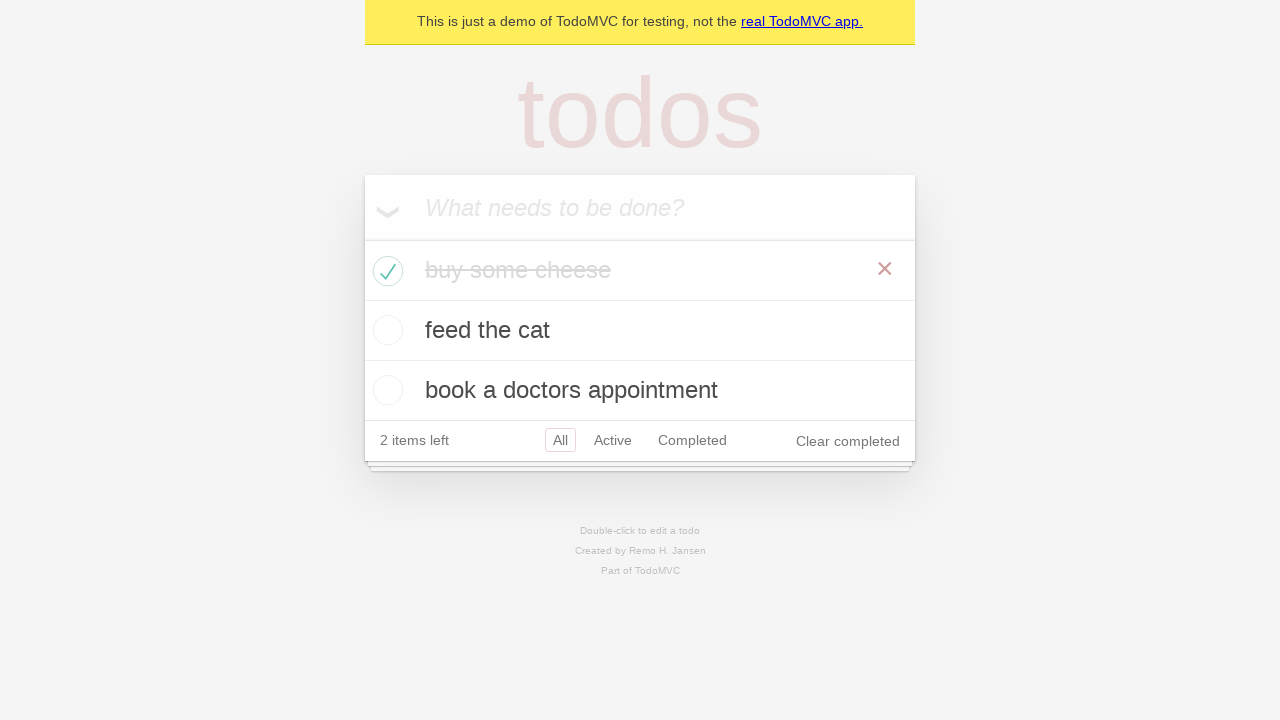